Tests the contact methods widget by clicking on the chat button and verifying that various contact options (phone, viber, telegram, whatsapp) are displayed

Starting URL: https://strateg.by

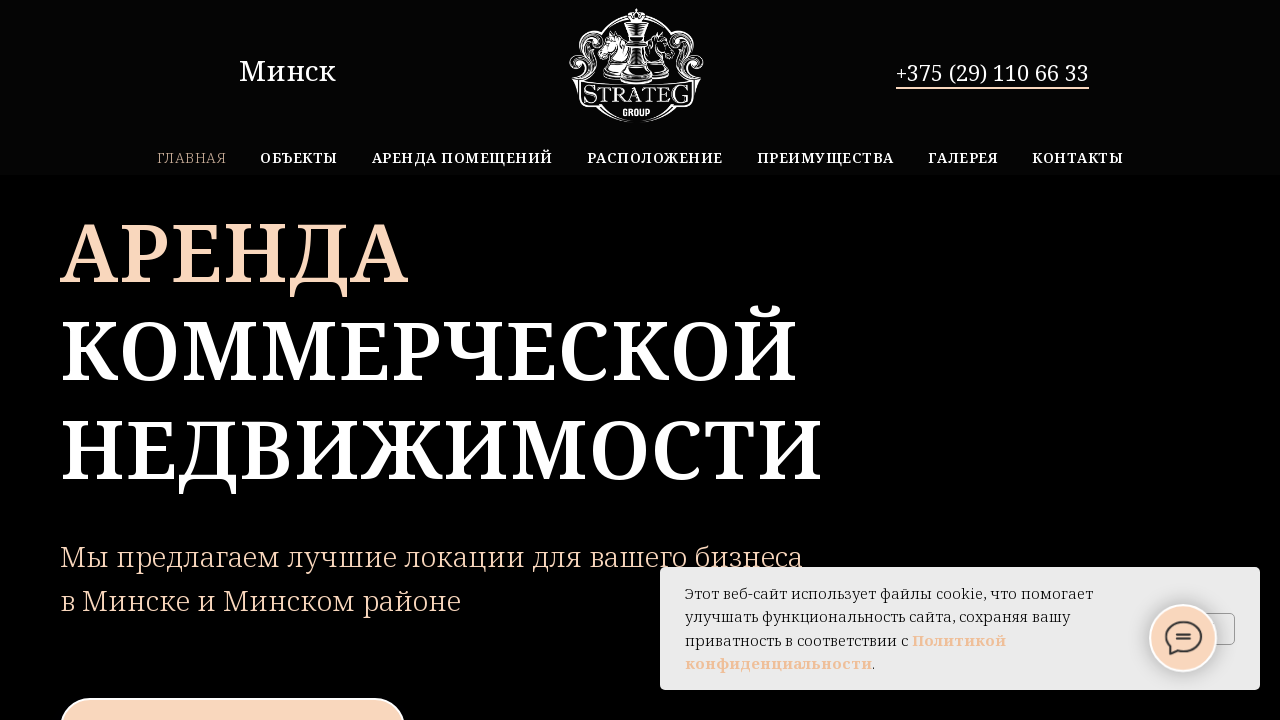

Verified page title matches expected value
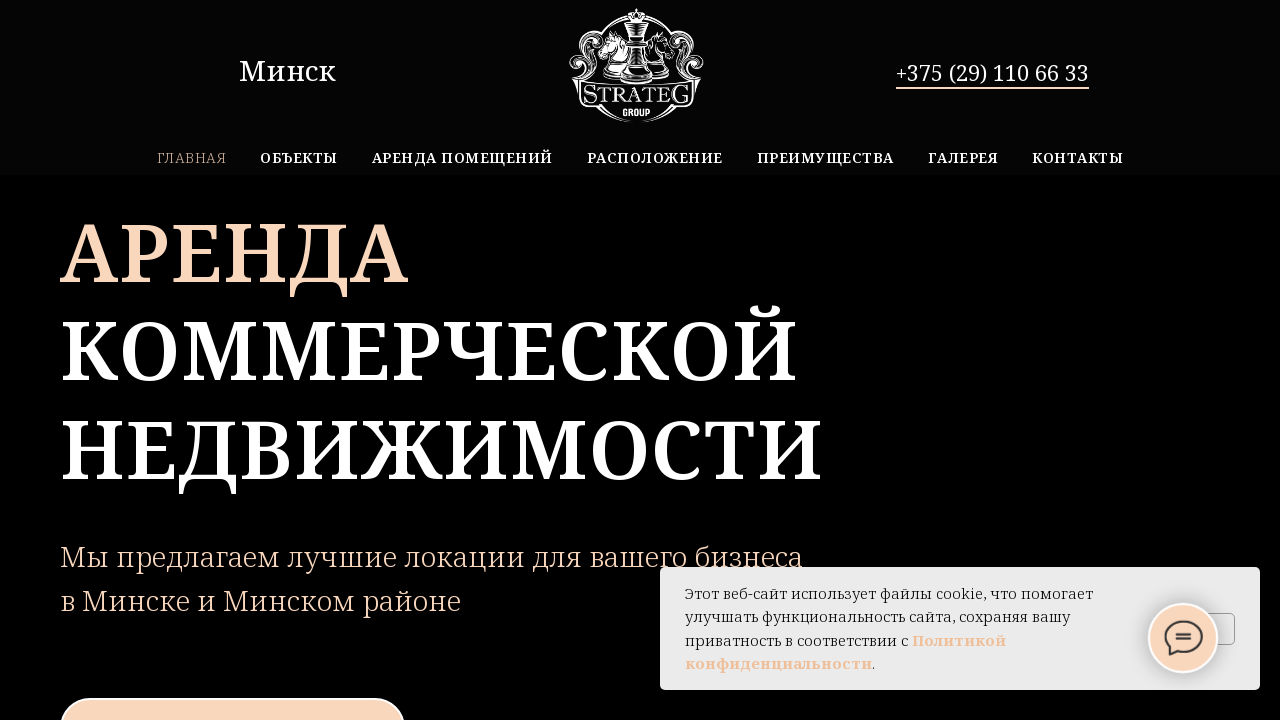

Clicked chat button to open contact options at (1183, 638) on xpath=//div[@class='t898__btn']
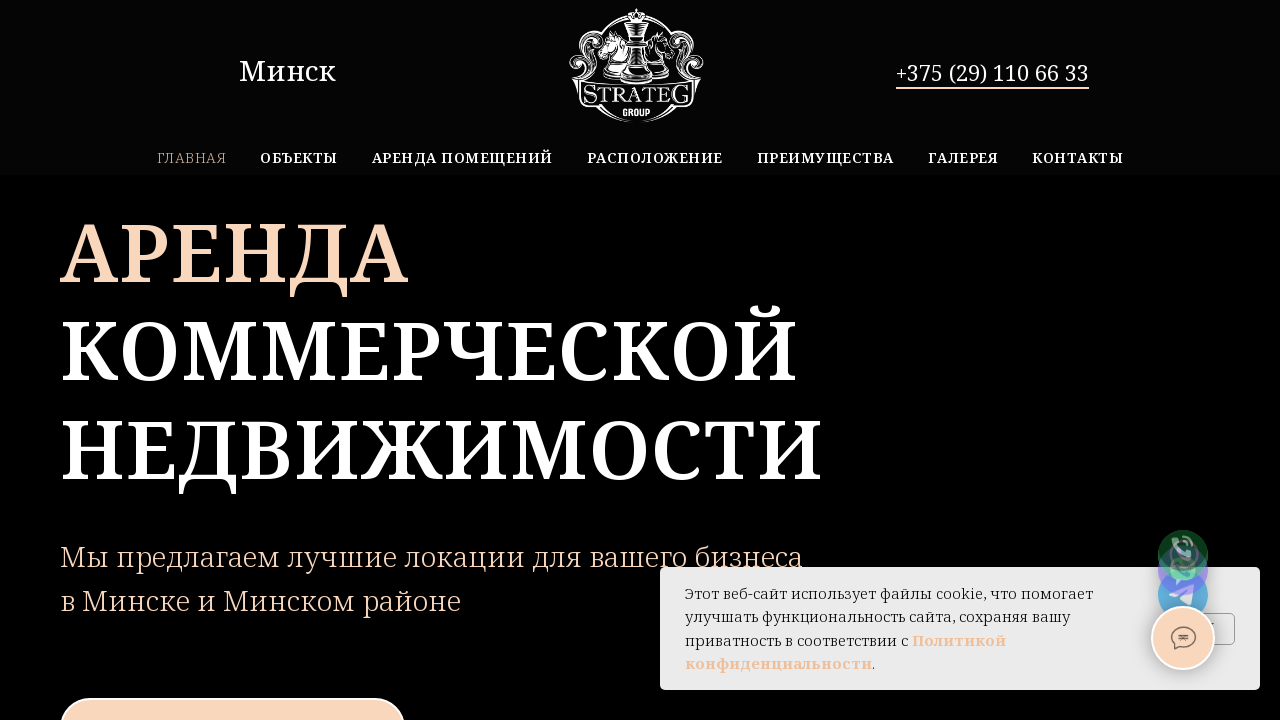

Verified phone contact button is visible
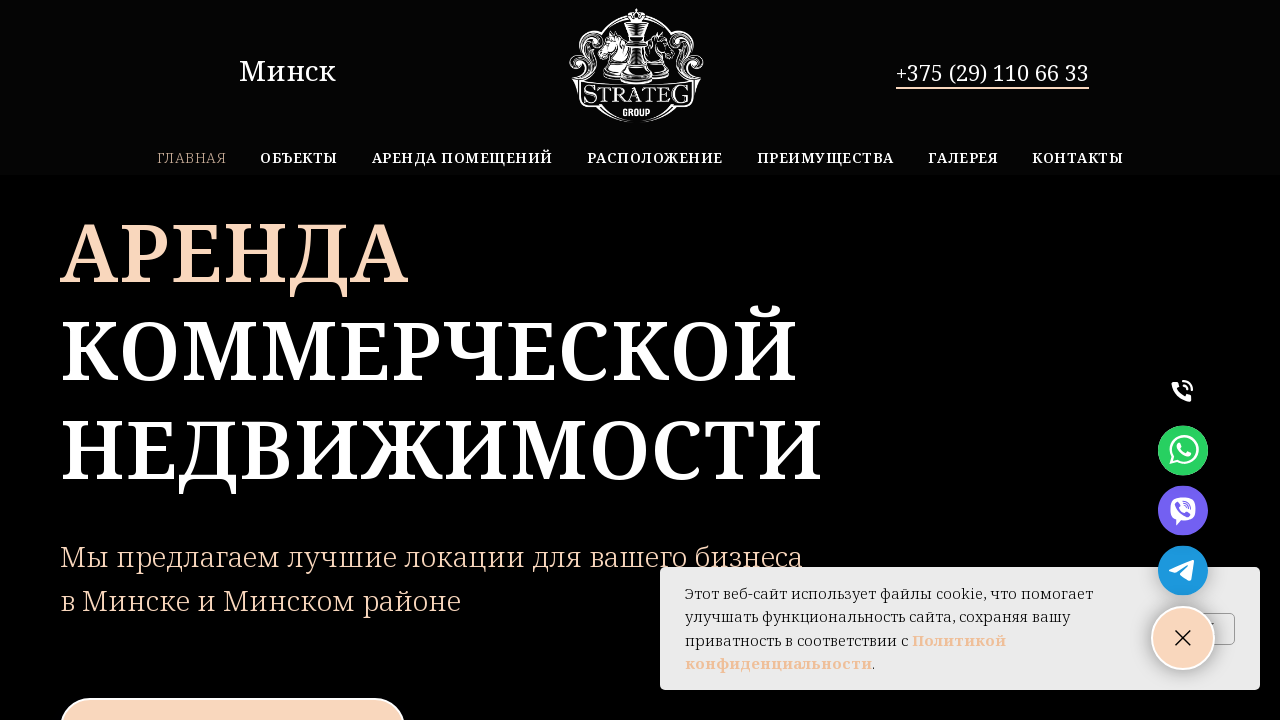

Verified Viber contact button is visible
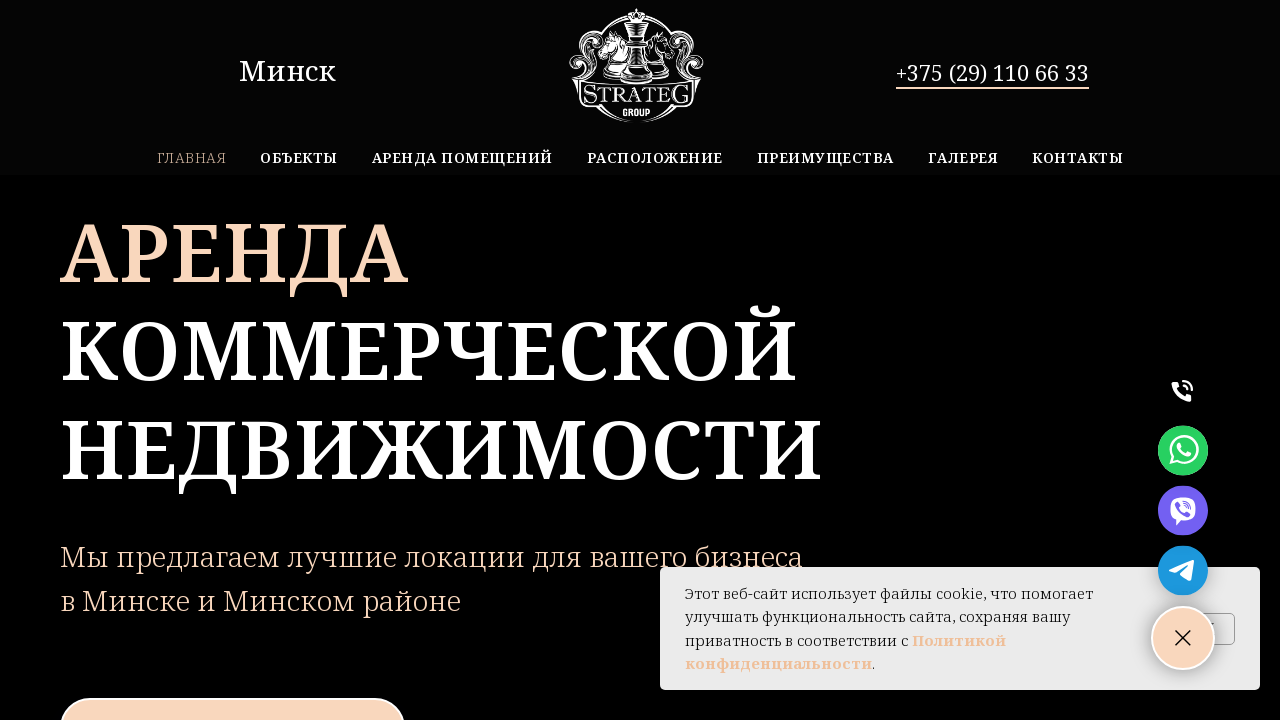

Verified Telegram contact button is visible
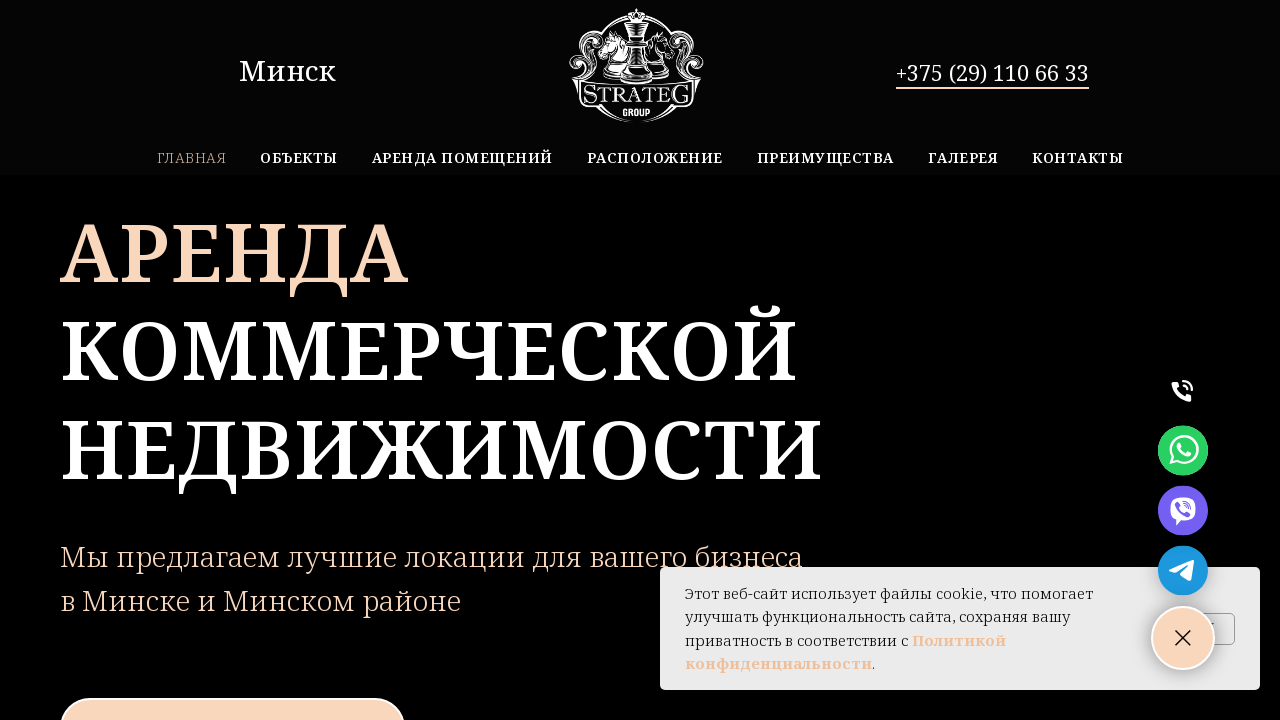

Verified WhatsApp contact button is visible
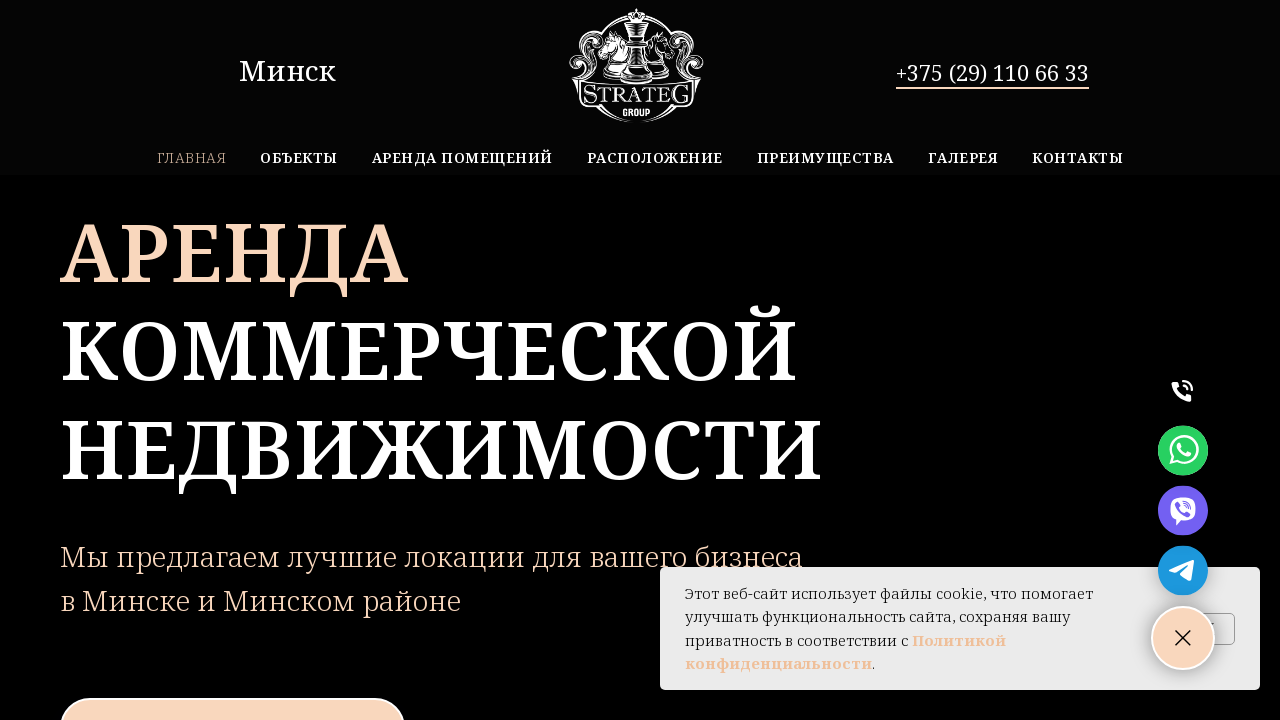

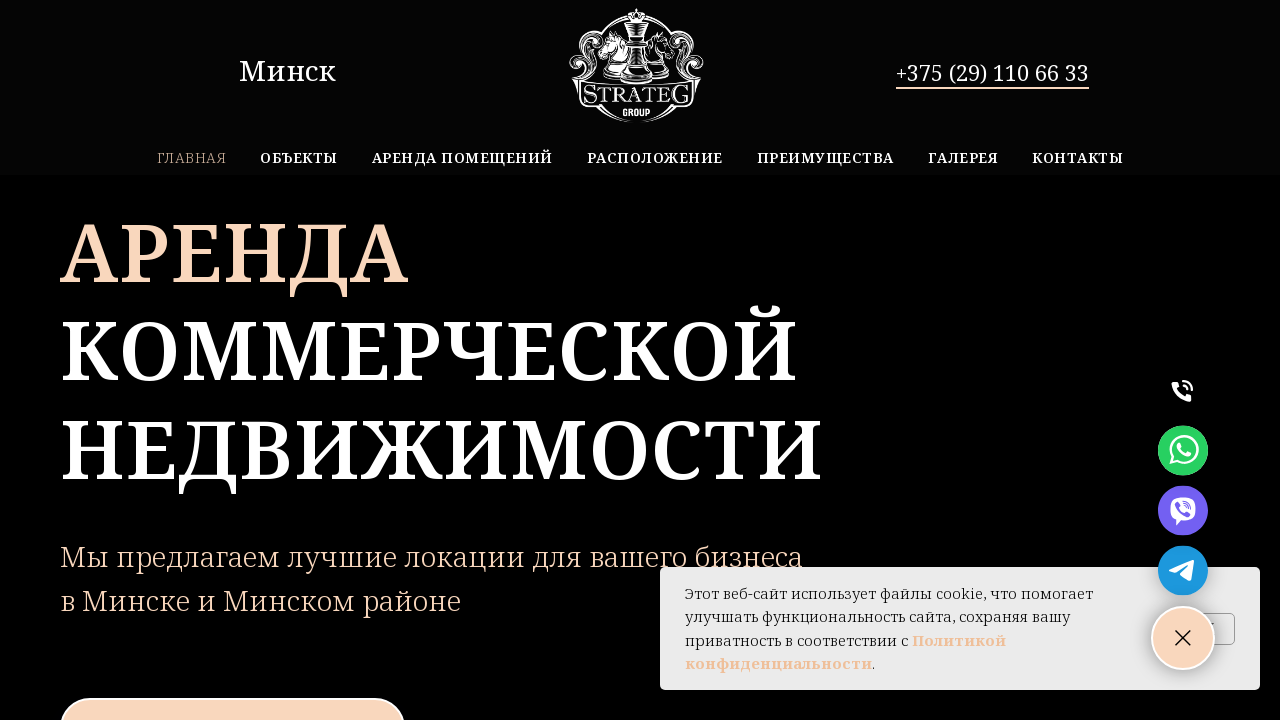